Tests that the counter displays the current number of todo items

Starting URL: https://demo.playwright.dev/todomvc

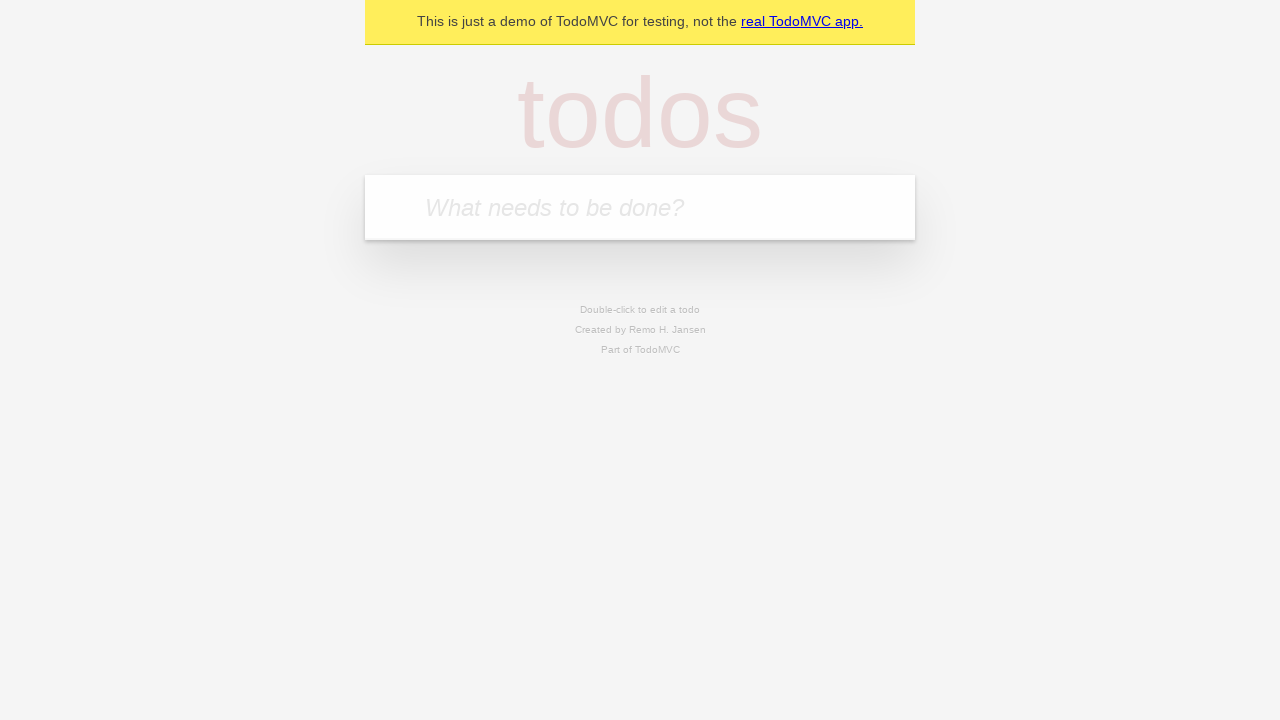

Located the todo input field
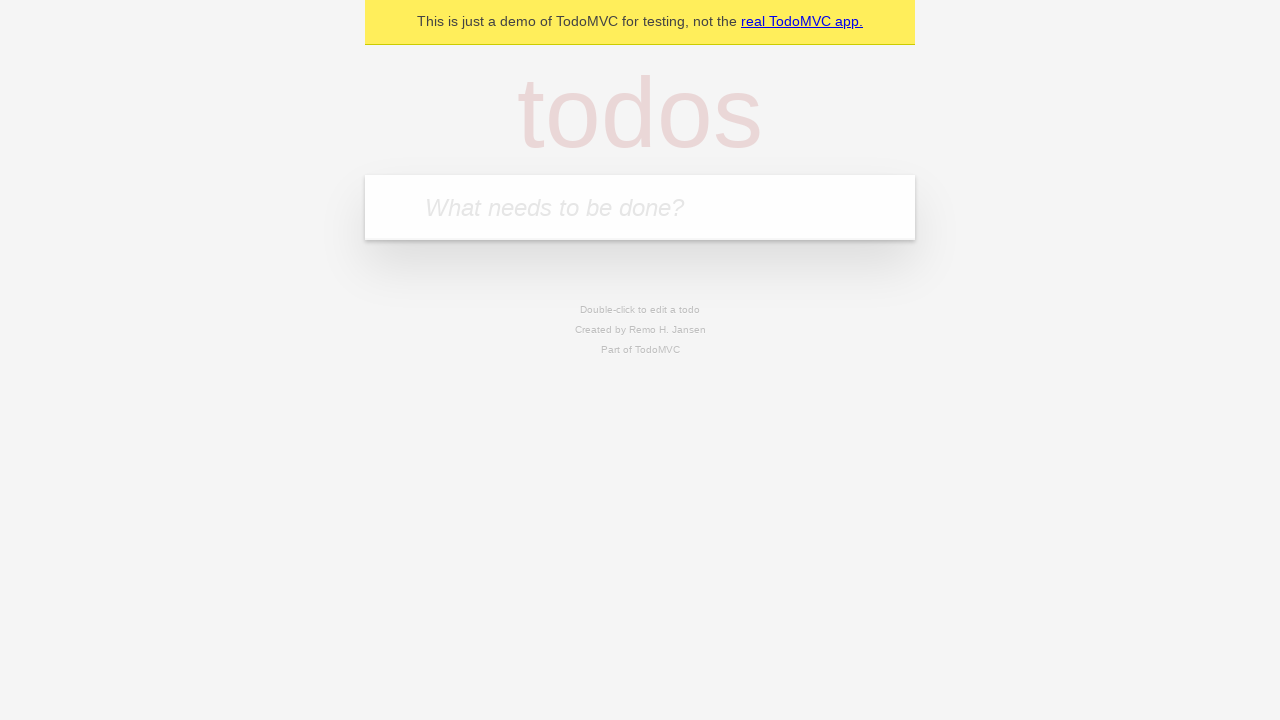

Filled todo input with 'buy some cheese' on internal:attr=[placeholder="What needs to be done?"i]
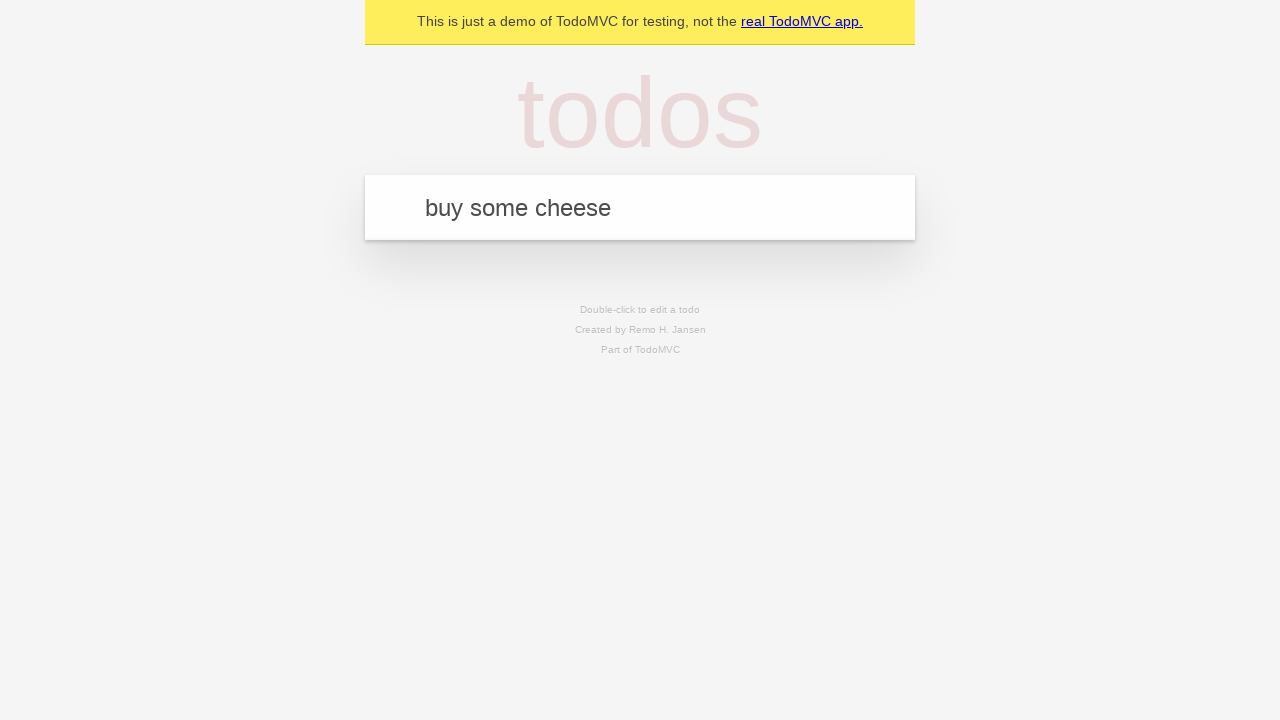

Pressed Enter to add first todo on internal:attr=[placeholder="What needs to be done?"i]
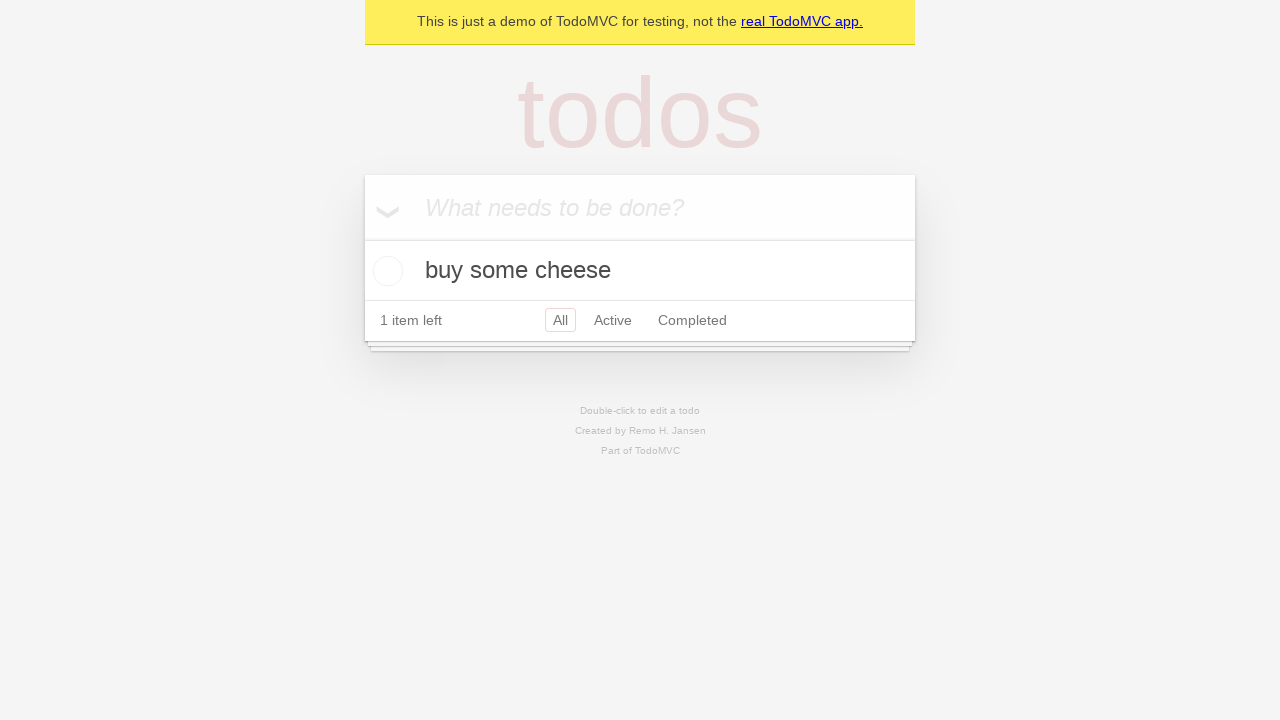

Todo counter element appeared
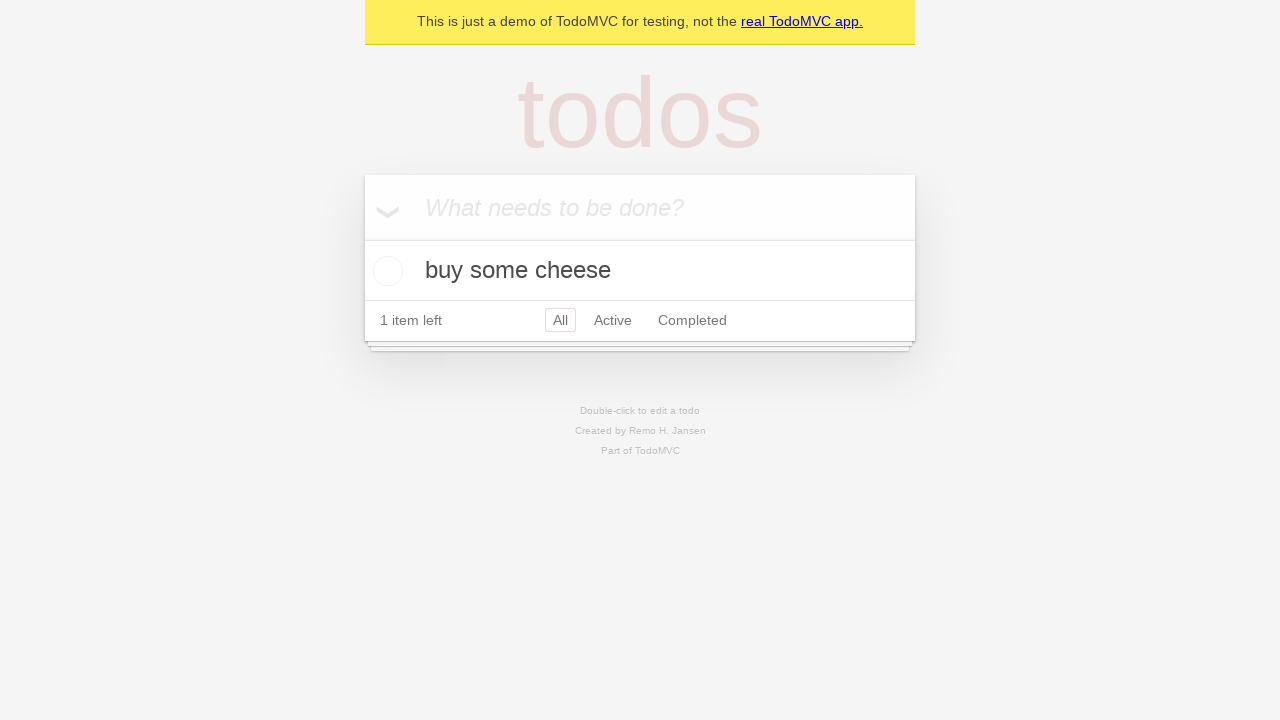

Filled todo input with 'feed the cat' on internal:attr=[placeholder="What needs to be done?"i]
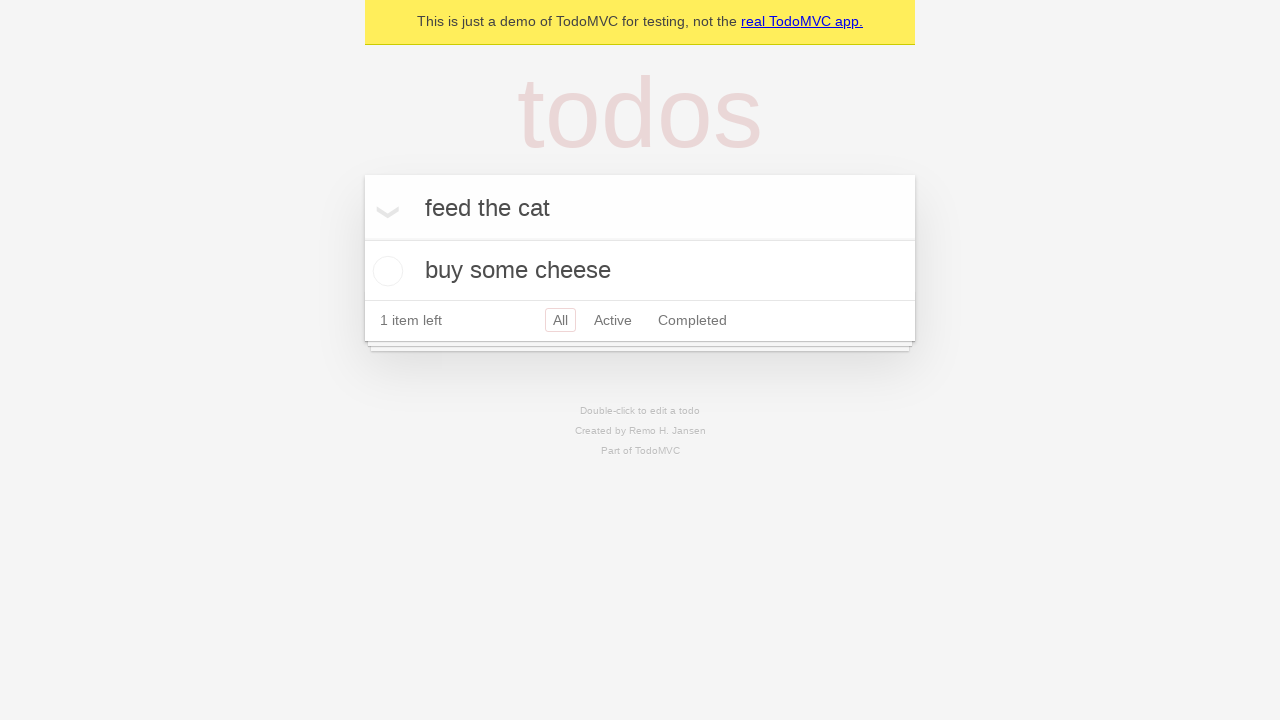

Pressed Enter to add second todo on internal:attr=[placeholder="What needs to be done?"i]
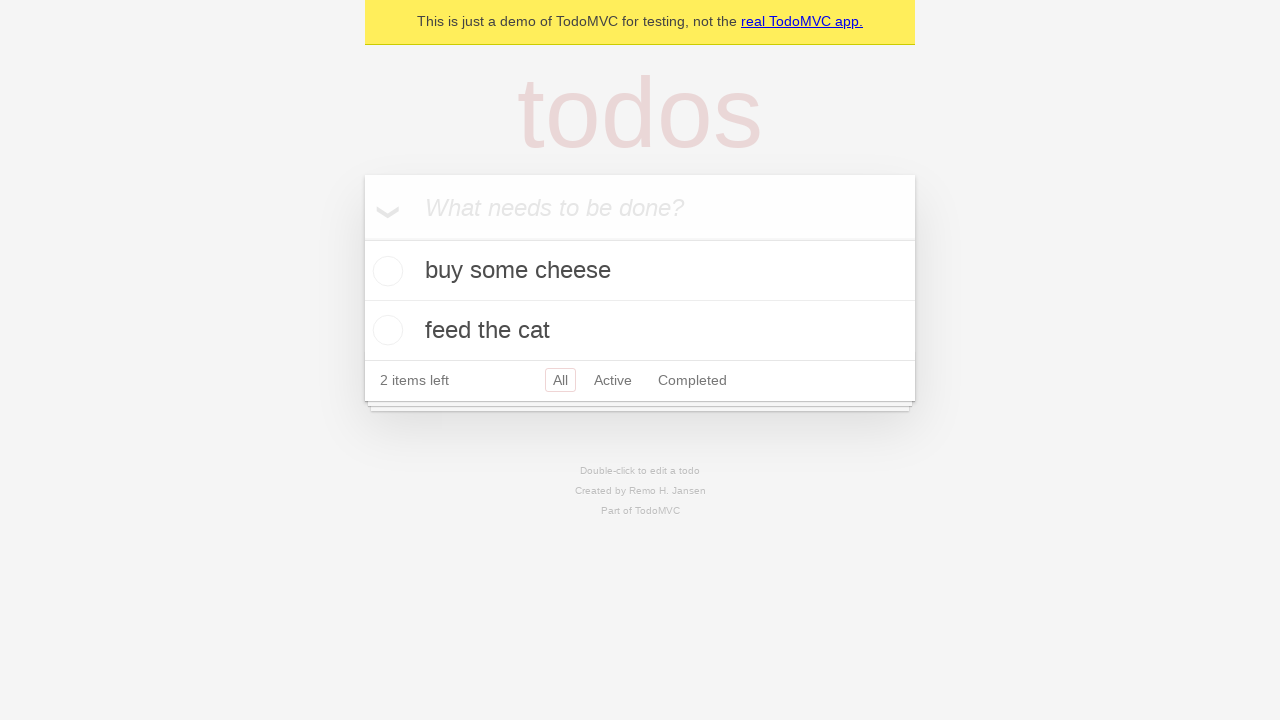

Counter updated to display 2 todo items
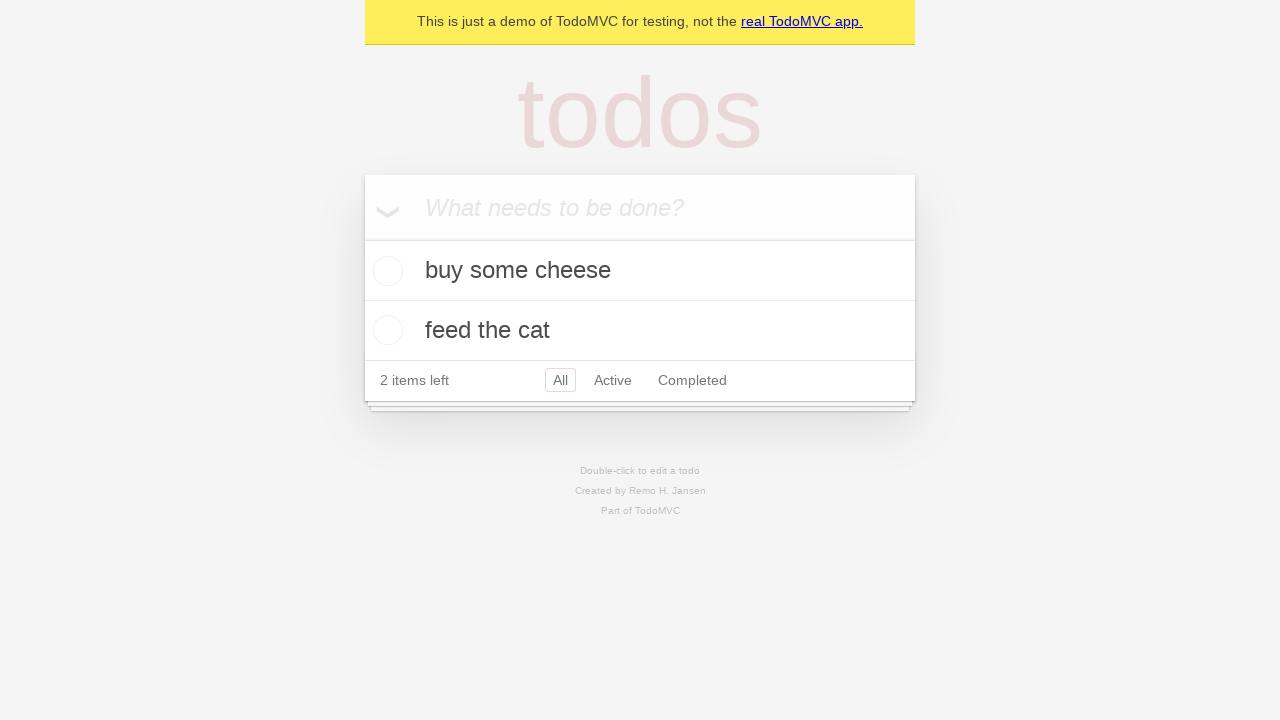

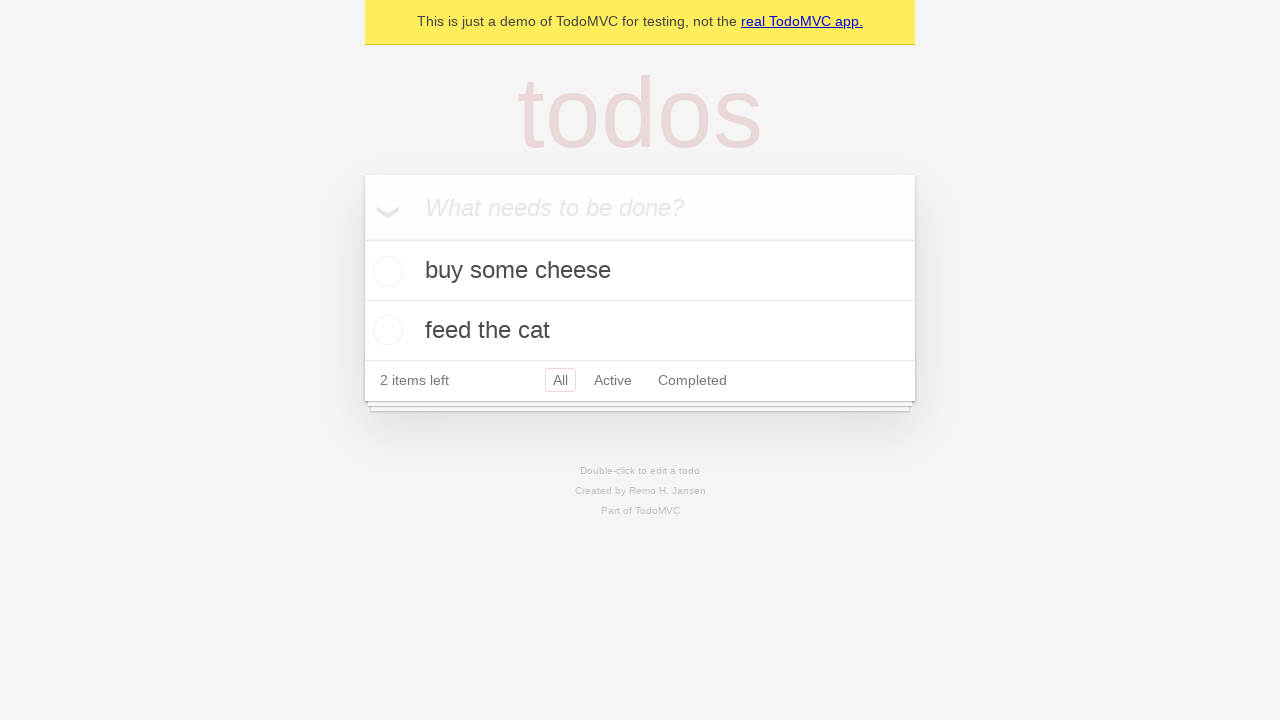